Navigates to Rahul Shetty Academy website and verifies the page loads successfully by checking the title

Starting URL: https://rahulshettyacademy.com

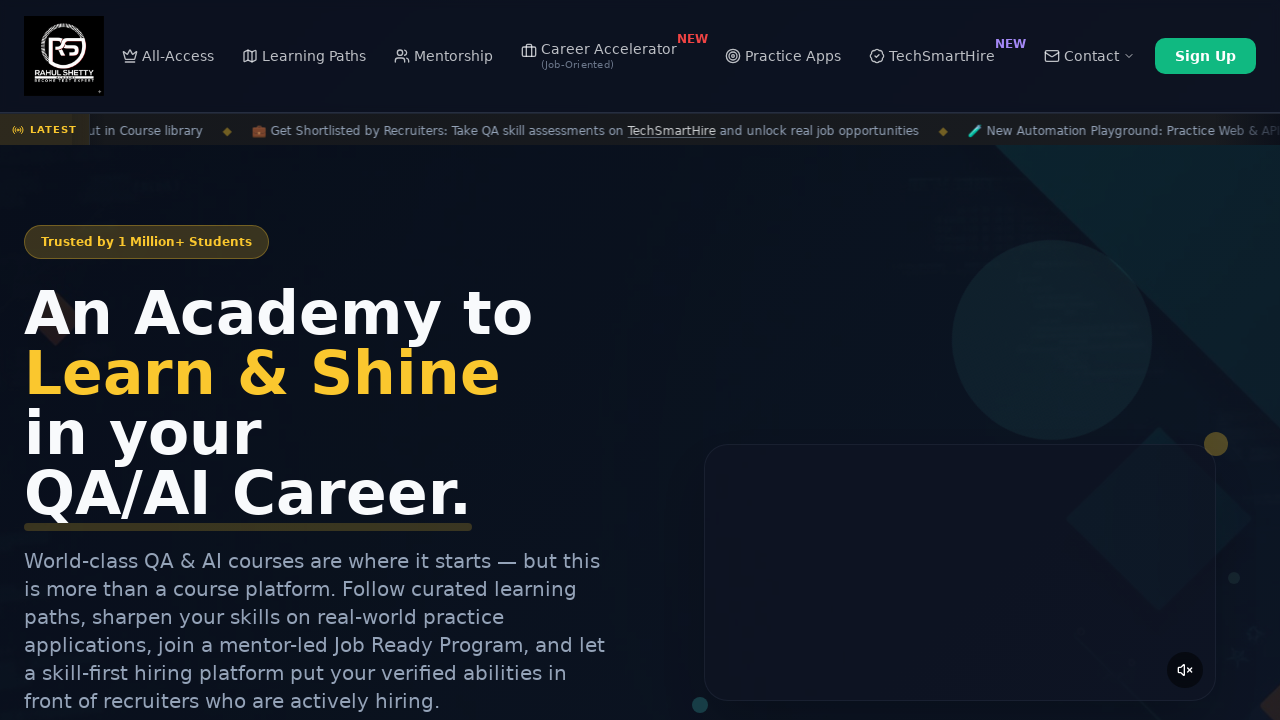

Waited for page to reach domcontentloaded state
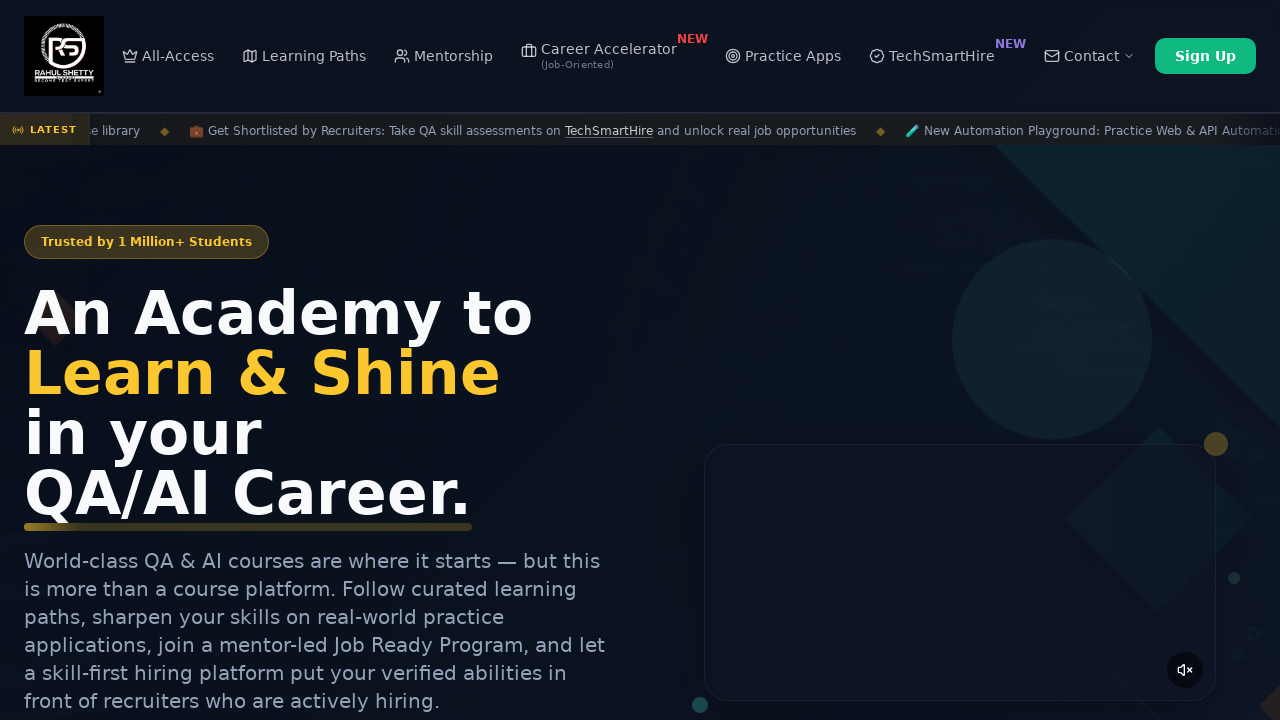

Retrieved page title
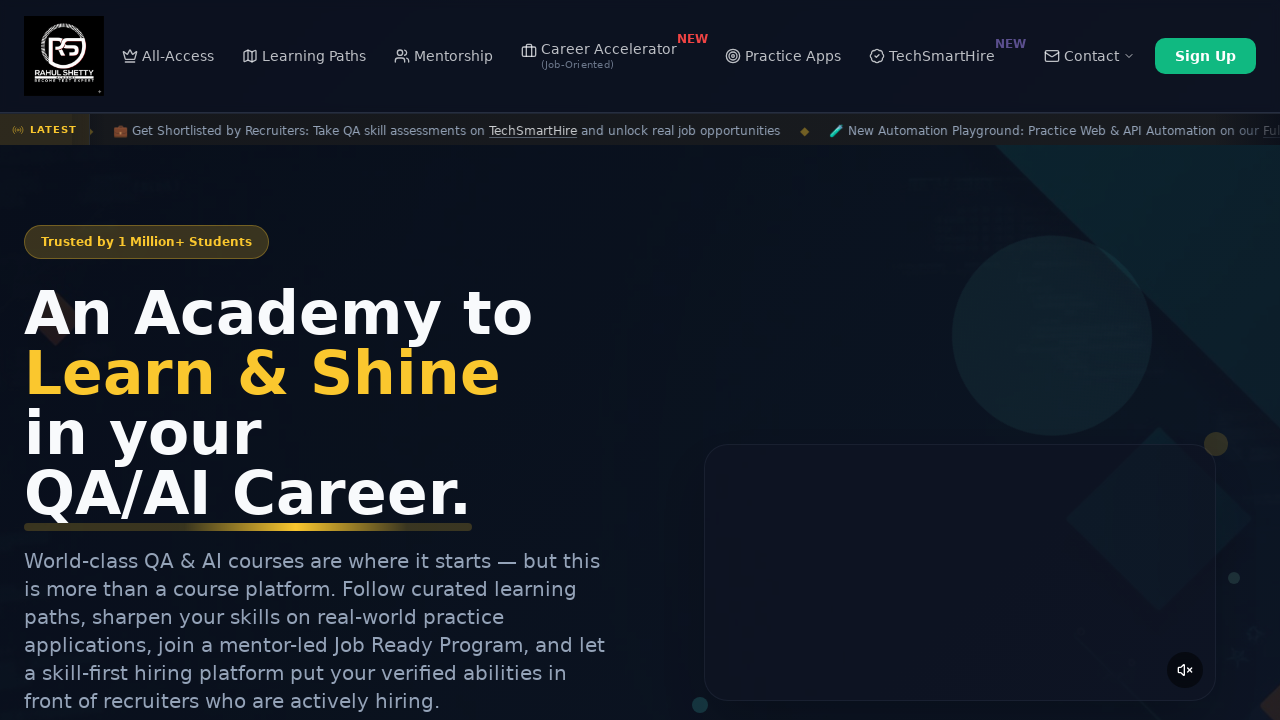

Verified page title is not empty
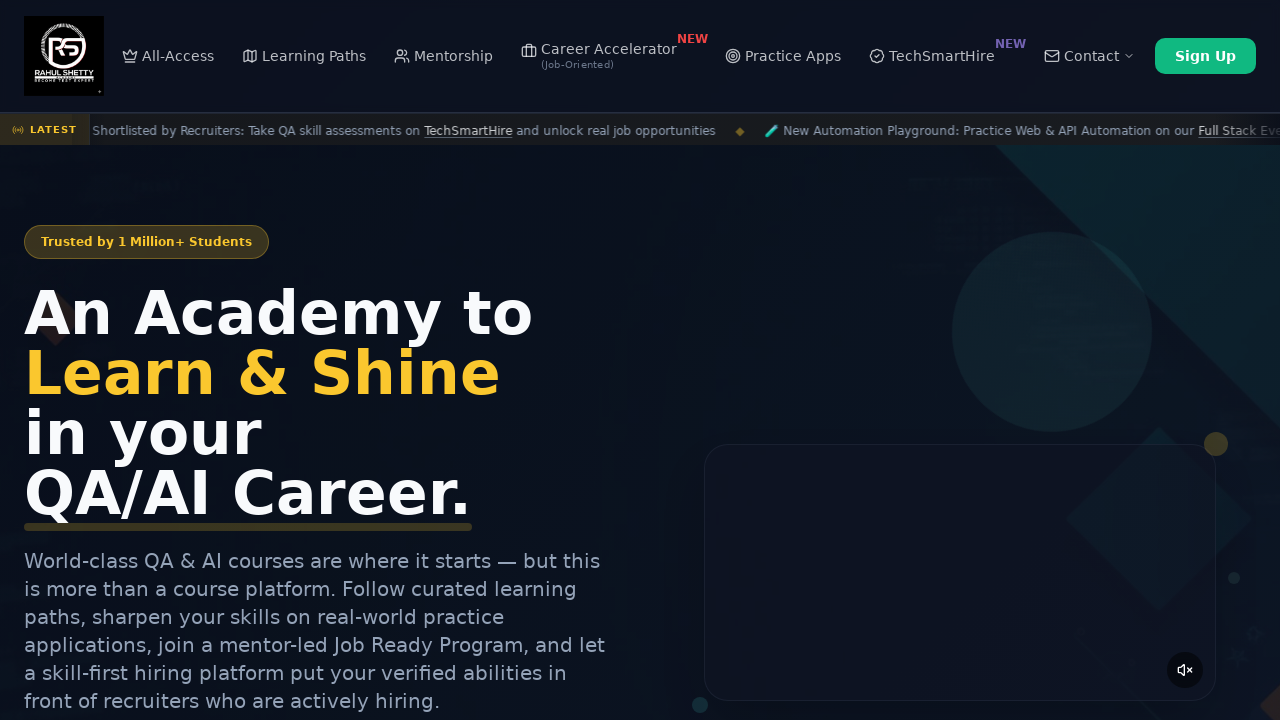

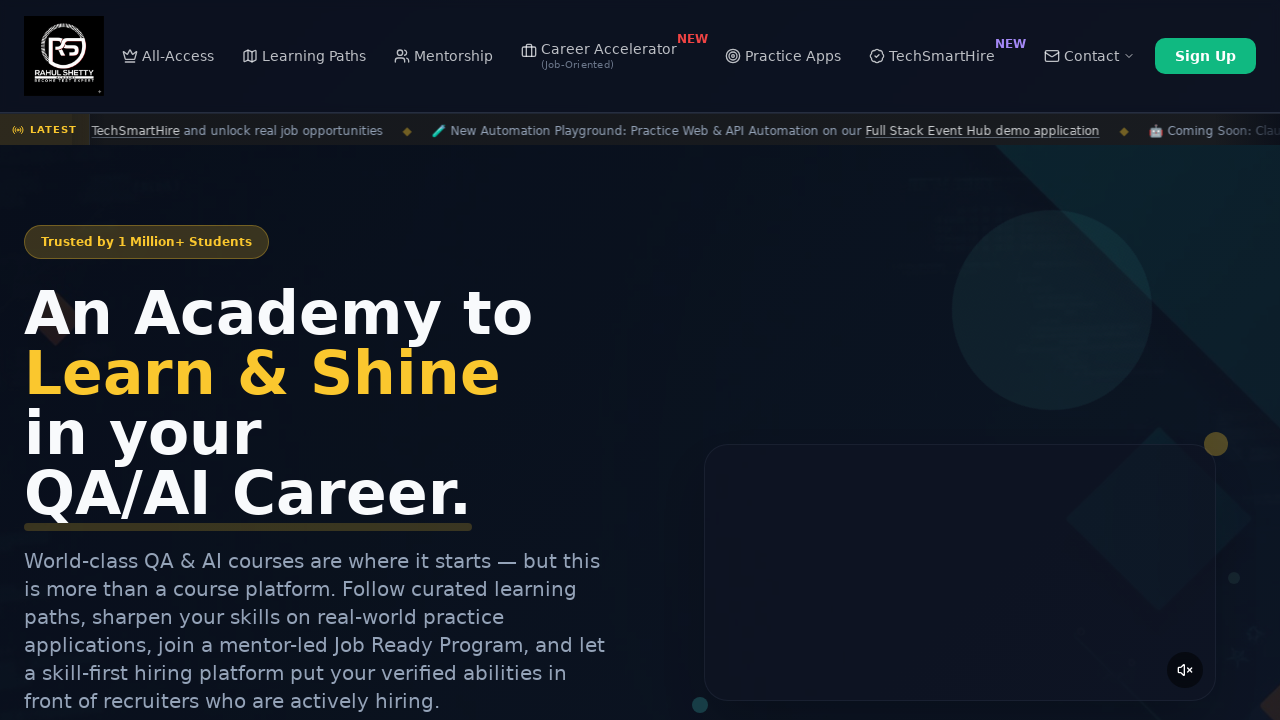